Navigates to A1 mobile plans page and clicks on expandable plan details to reveal full information

Starting URL: https://www.a1.bg/a1-one-unlimited

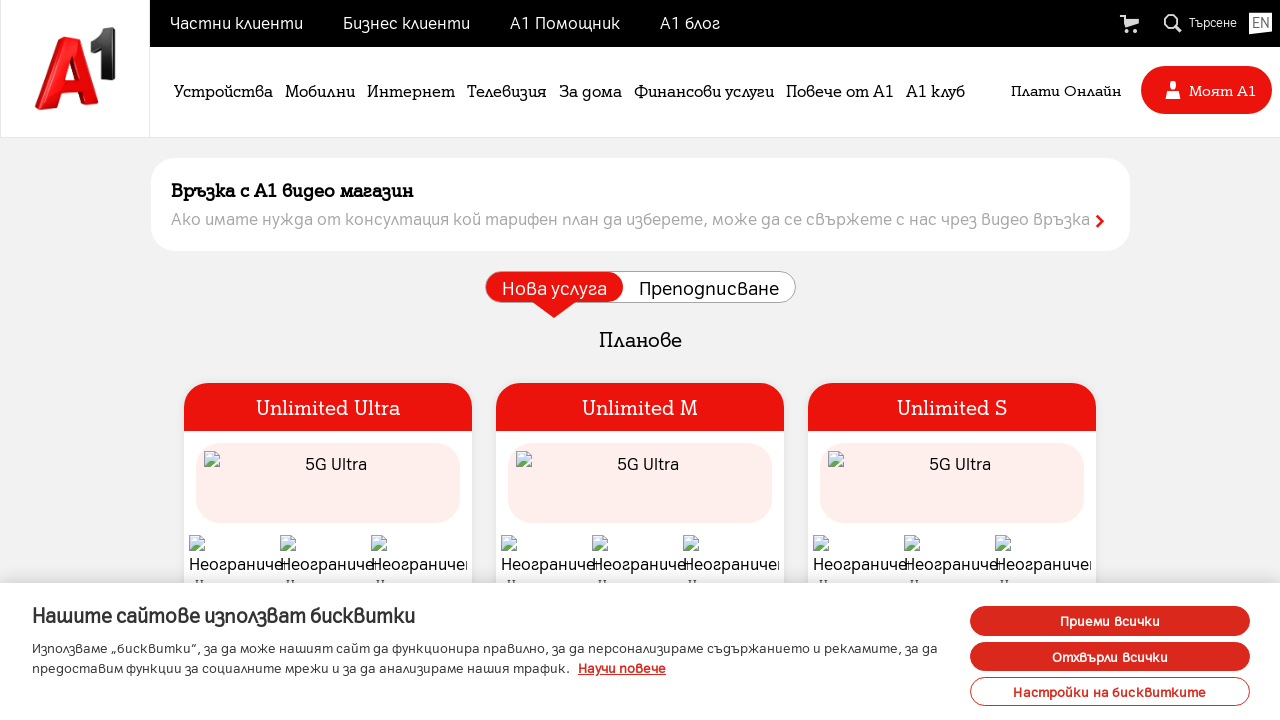

Set viewport size to 1060x812
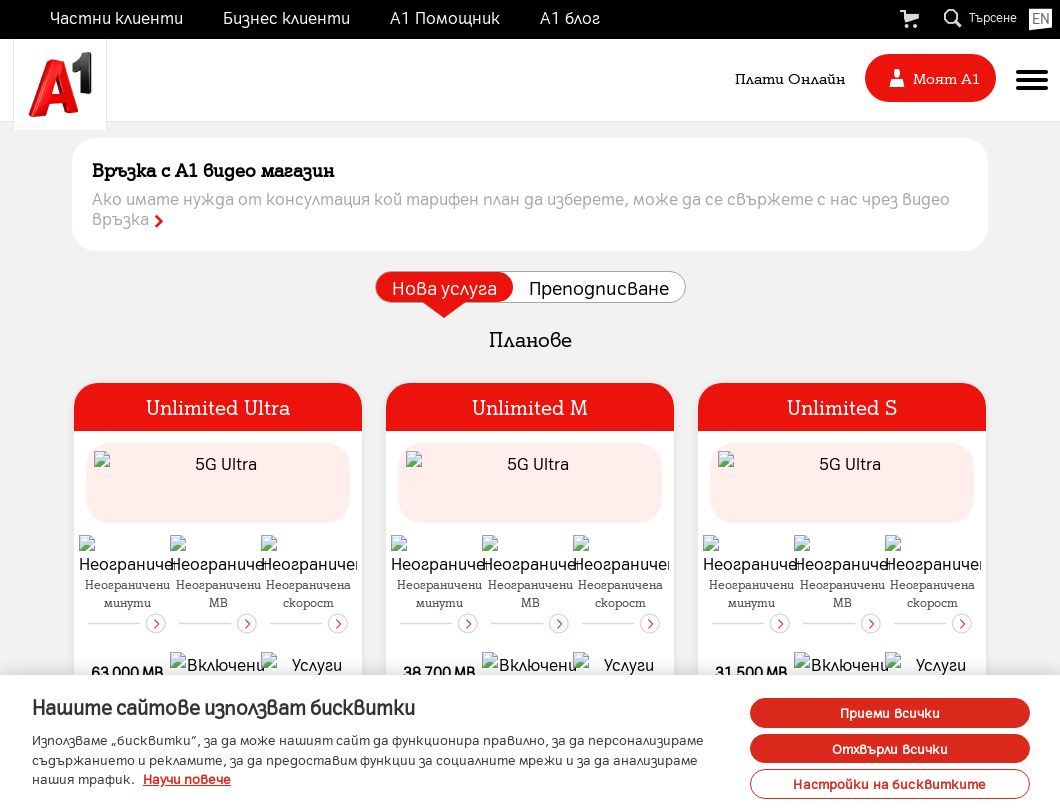

Located and waited for 'Планове' heading to load
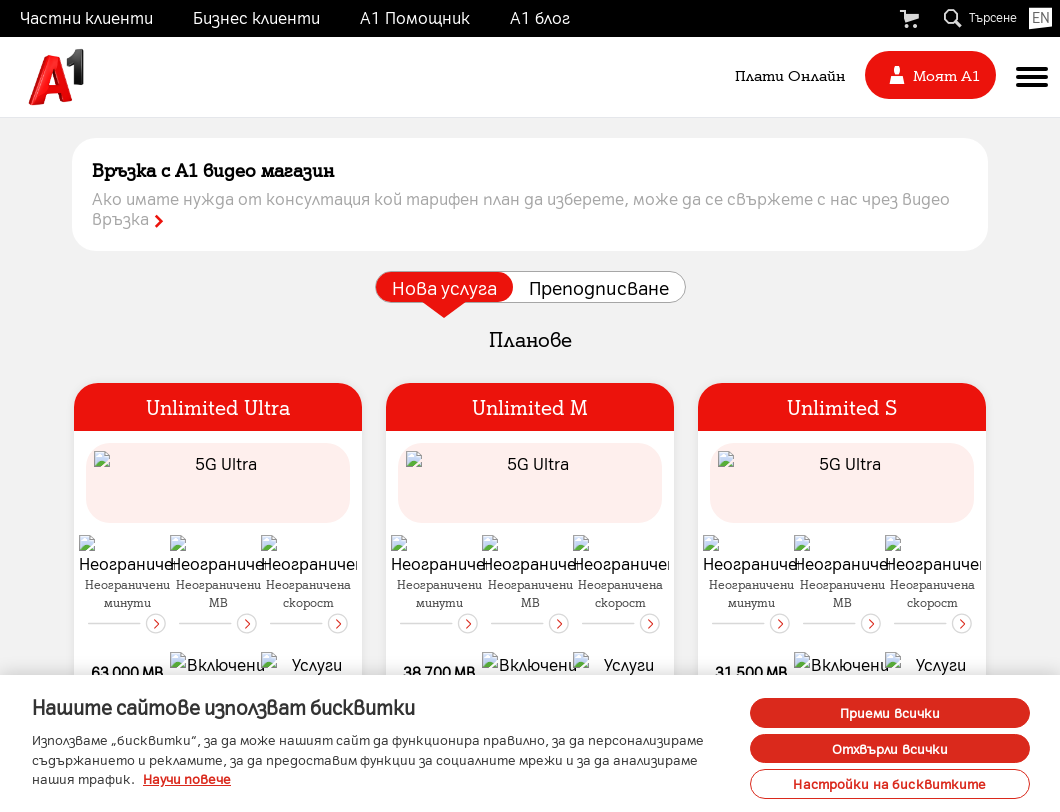

Found 3 plan containers
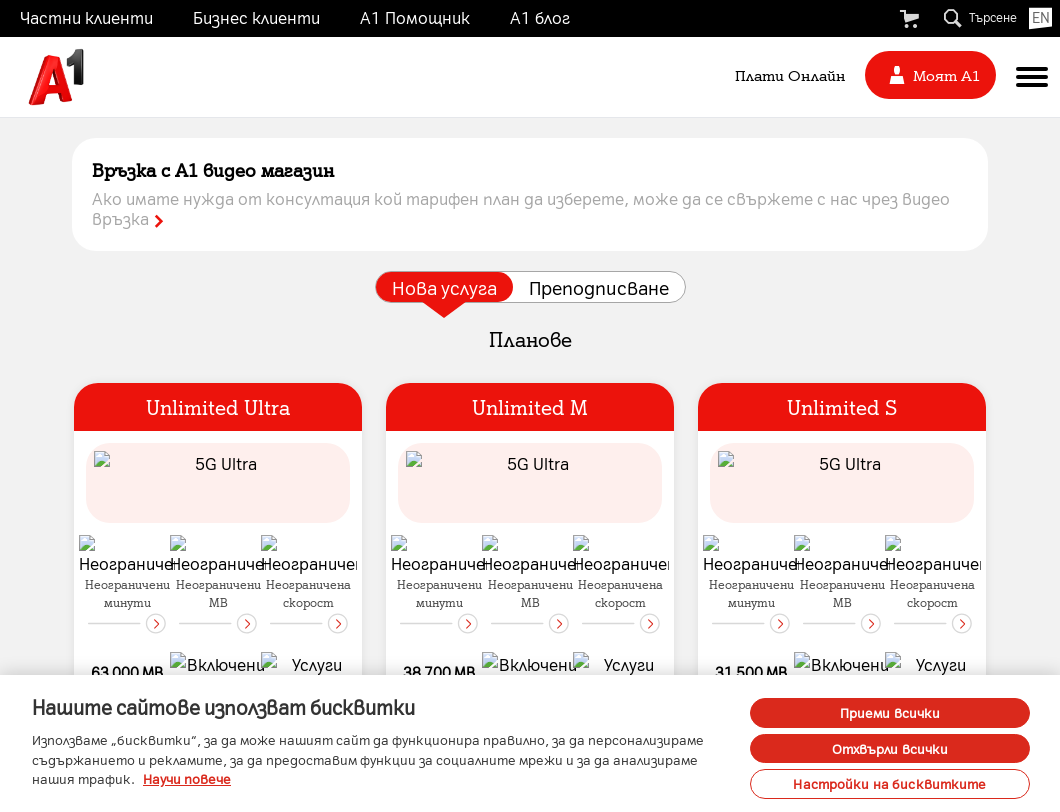

Clicked expandable element 1 in plan 1 at (218, 407) on div:nth-child(1) > .rounded-a1 .m-1\.5 >> nth=0
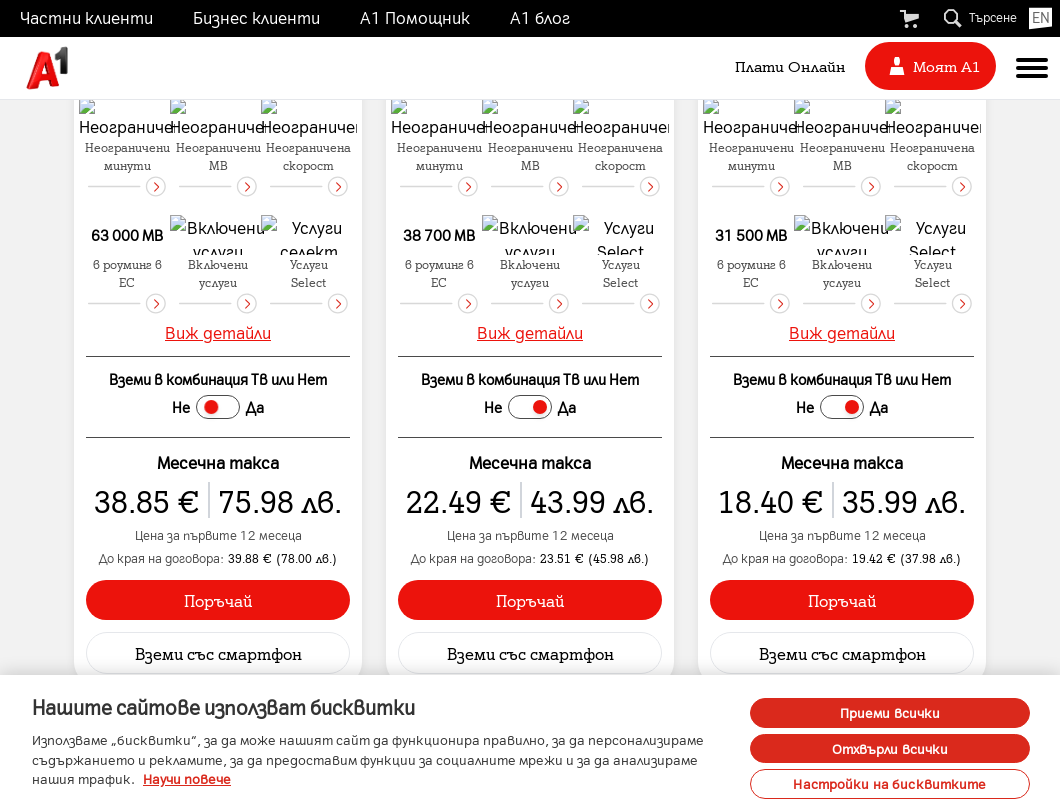

Clicked expandable element 1 in plan 2 at (530, 407) on div:nth-child(2) > .rounded-a1 .m-1\.5 >> nth=0
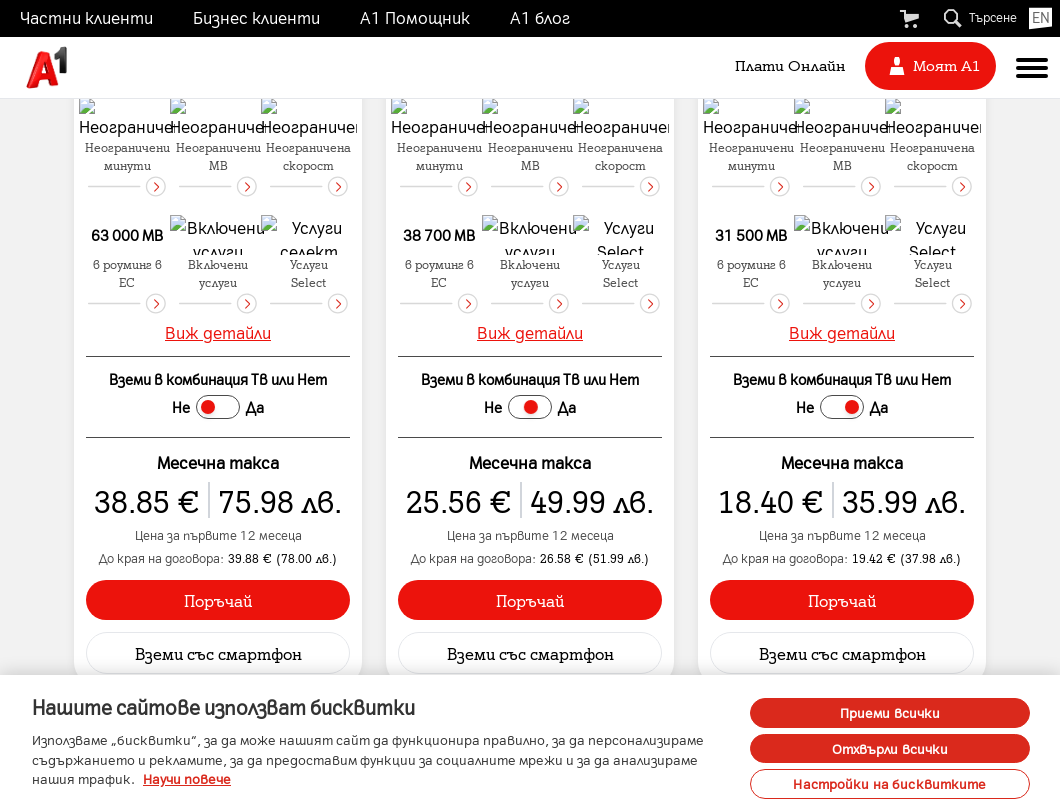

Clicked expandable element 1 in plan 3 at (842, 407) on div:nth-child(3) > .rounded-a1 .m-1\.5 >> nth=0
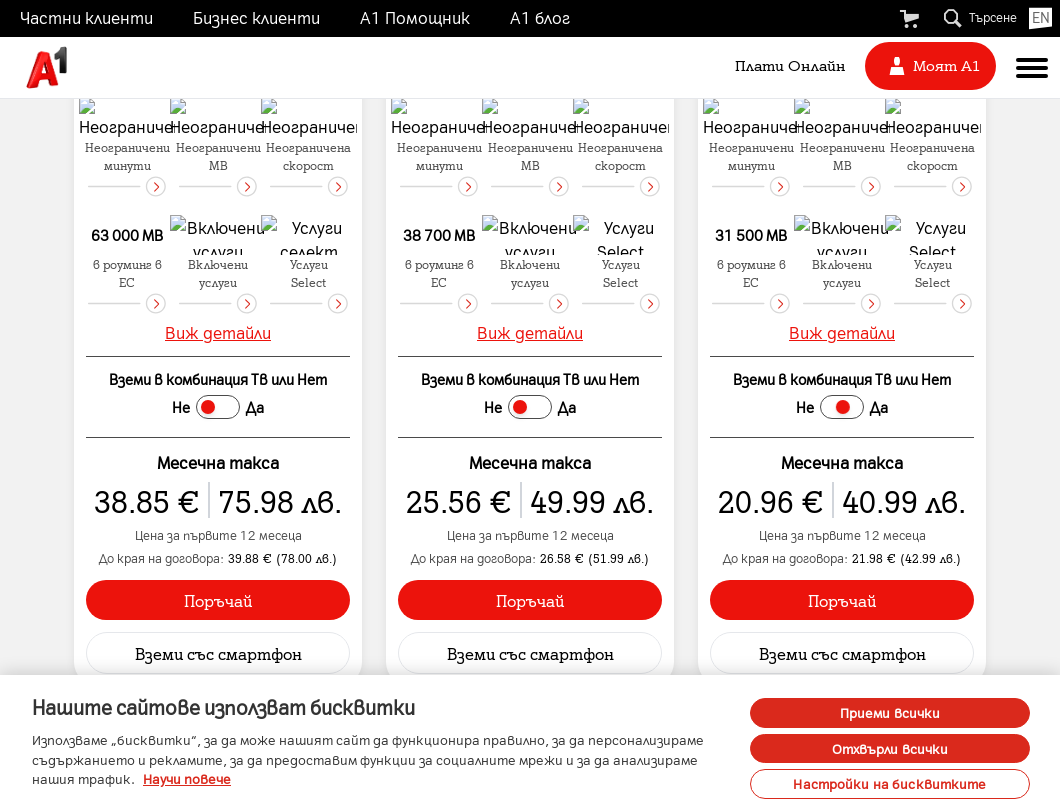

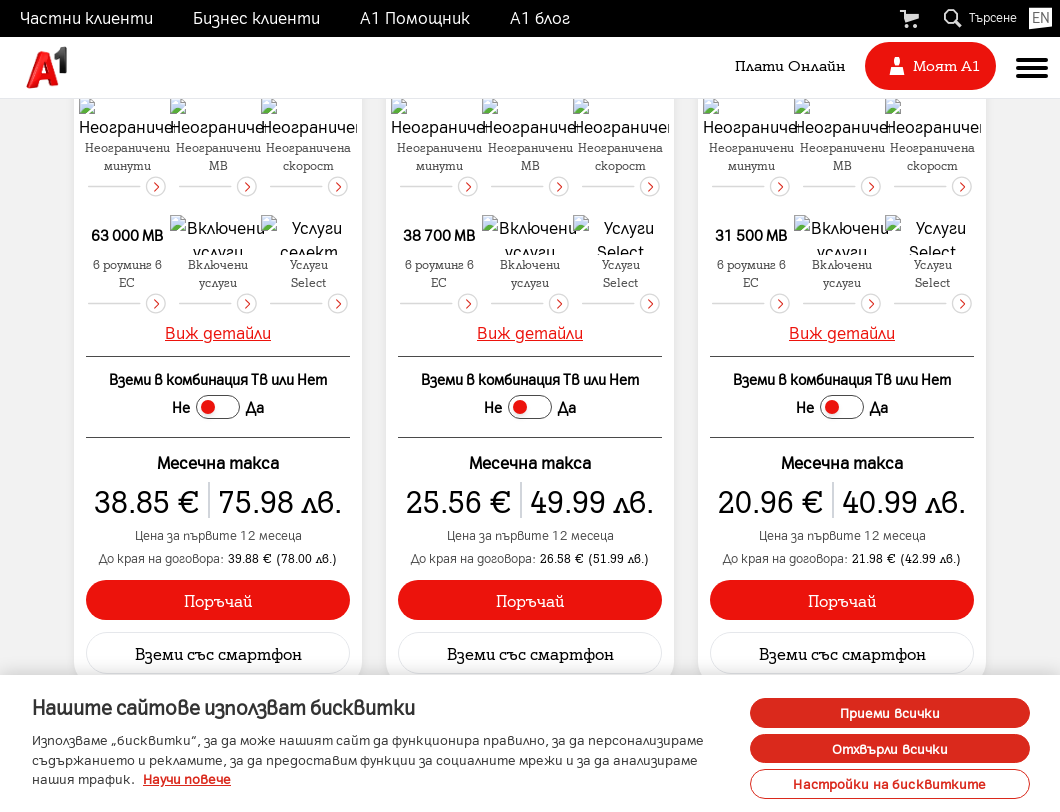